Tests a rental property inquiry form by filling out all fields including personal information, property preferences, and submitting the form, then navigating back and clicking the reset button to clear the form.

Starting URL: https://www.mycontactform.com/samples/rental.php

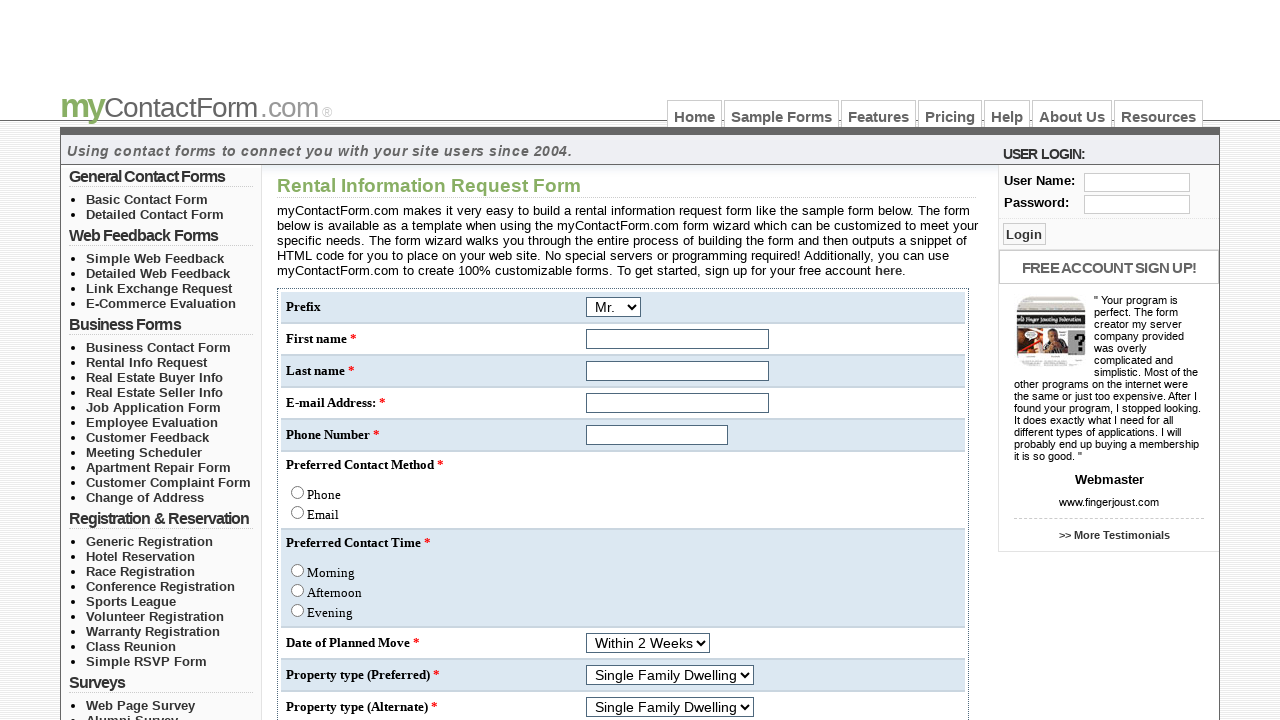

Selected 'Mrs.' from title dropdown on select[name='q[22]']
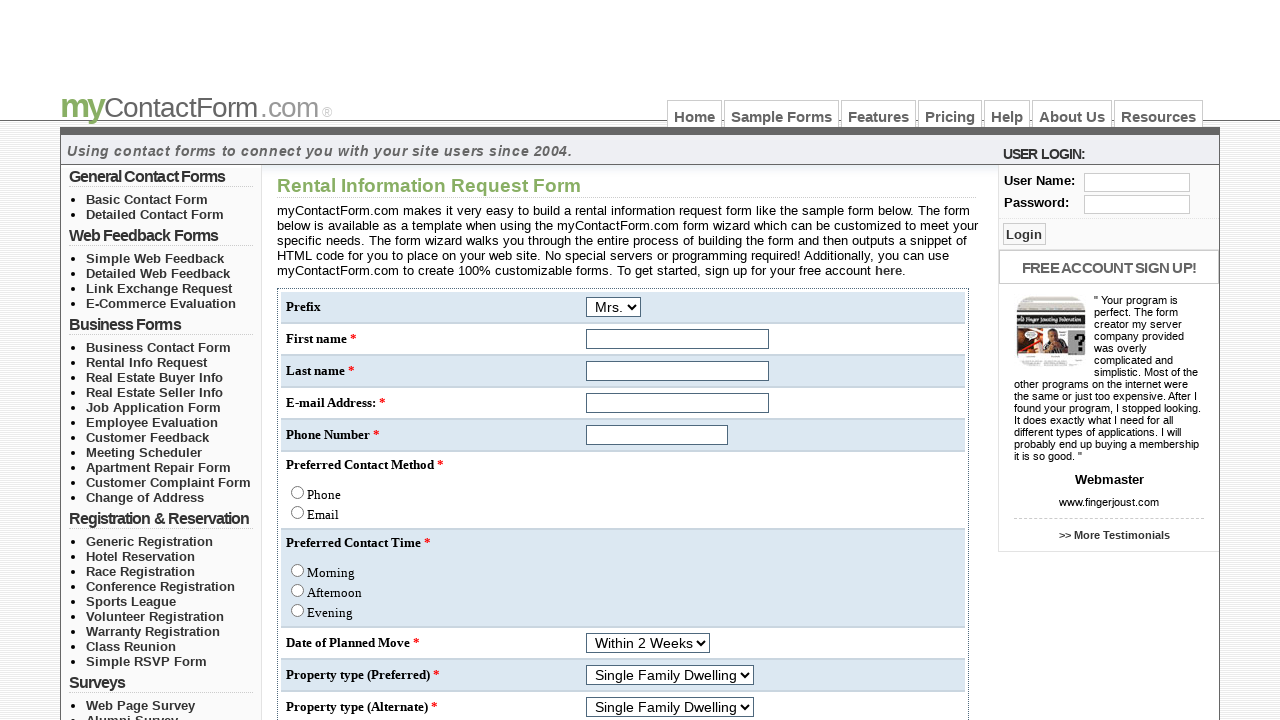

Filled first name field with 'Nithya' on input[name='q[1]']
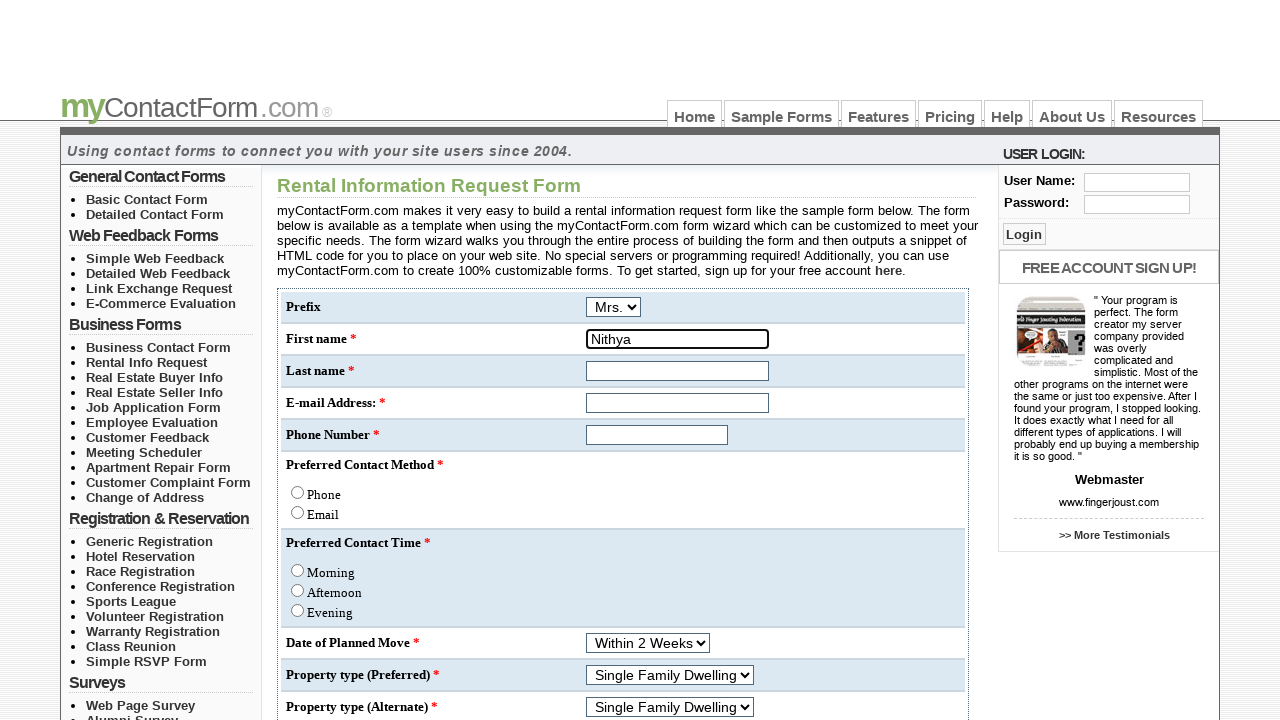

Filled last name field with 'Tamil' on input[name='q[2]']
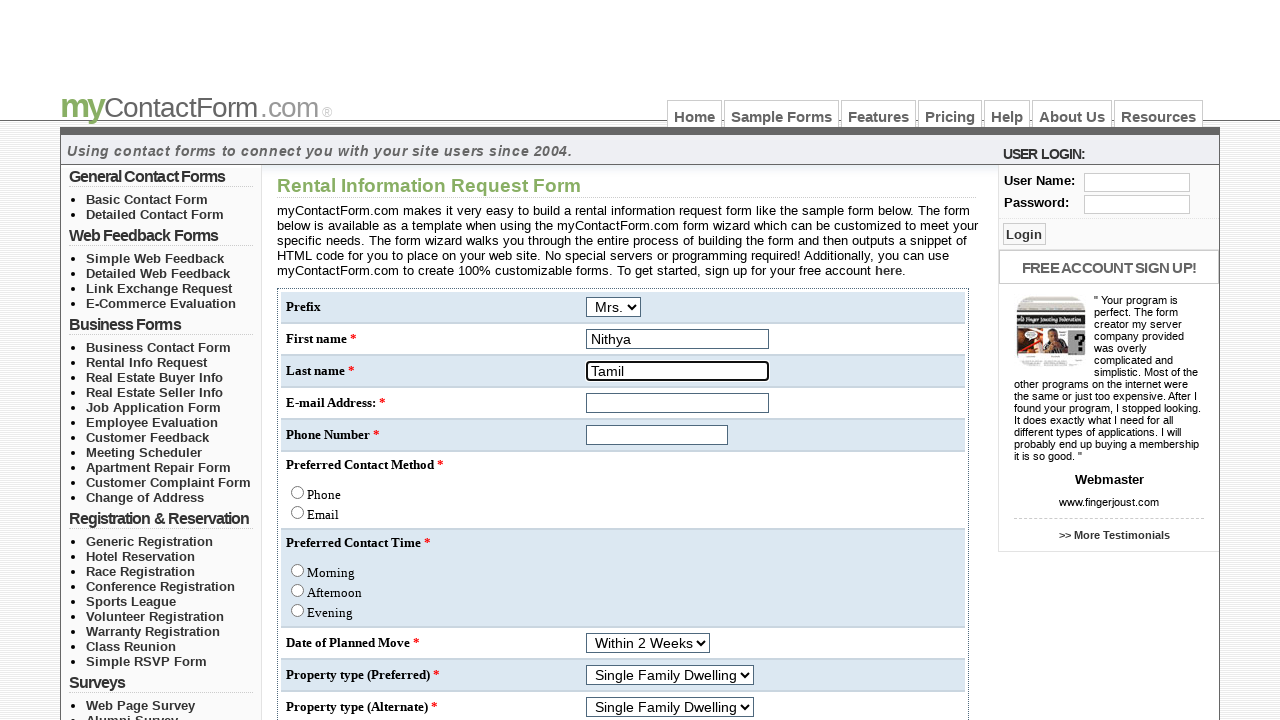

Filled email field with 'tnithii@gmail.com' on #email
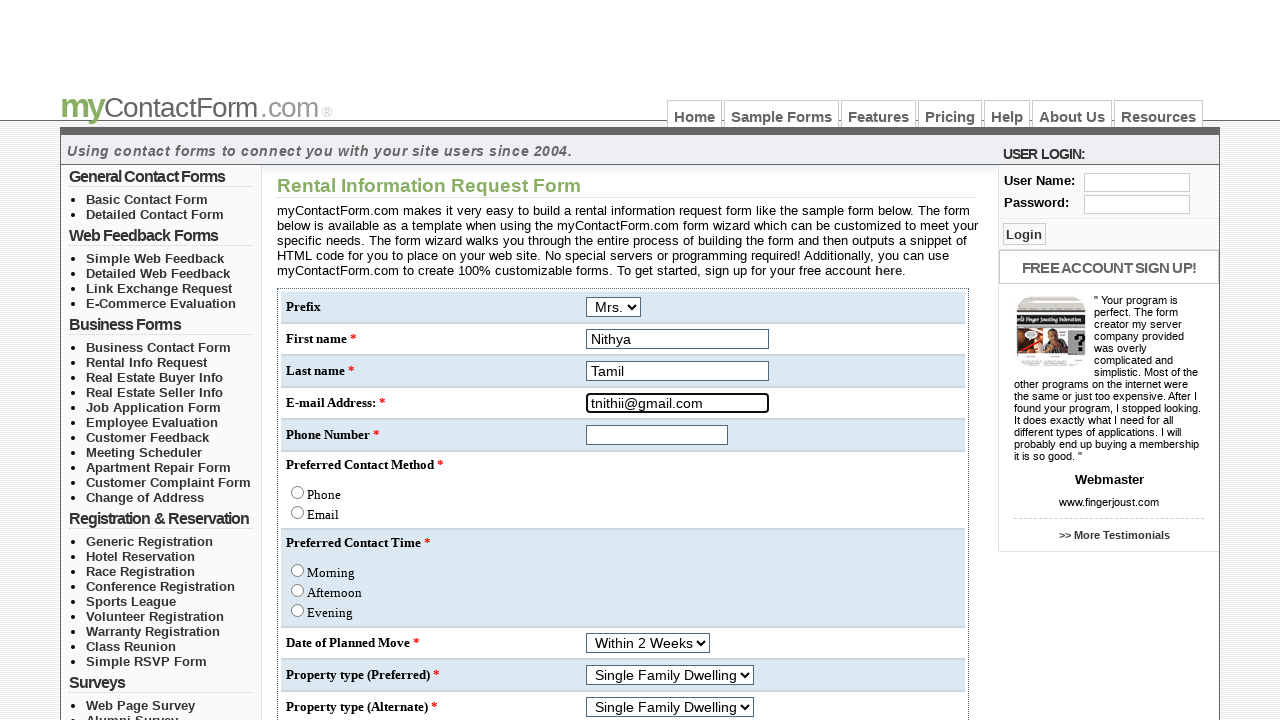

Filled phone number field with '7896541230' on #q\[3\]
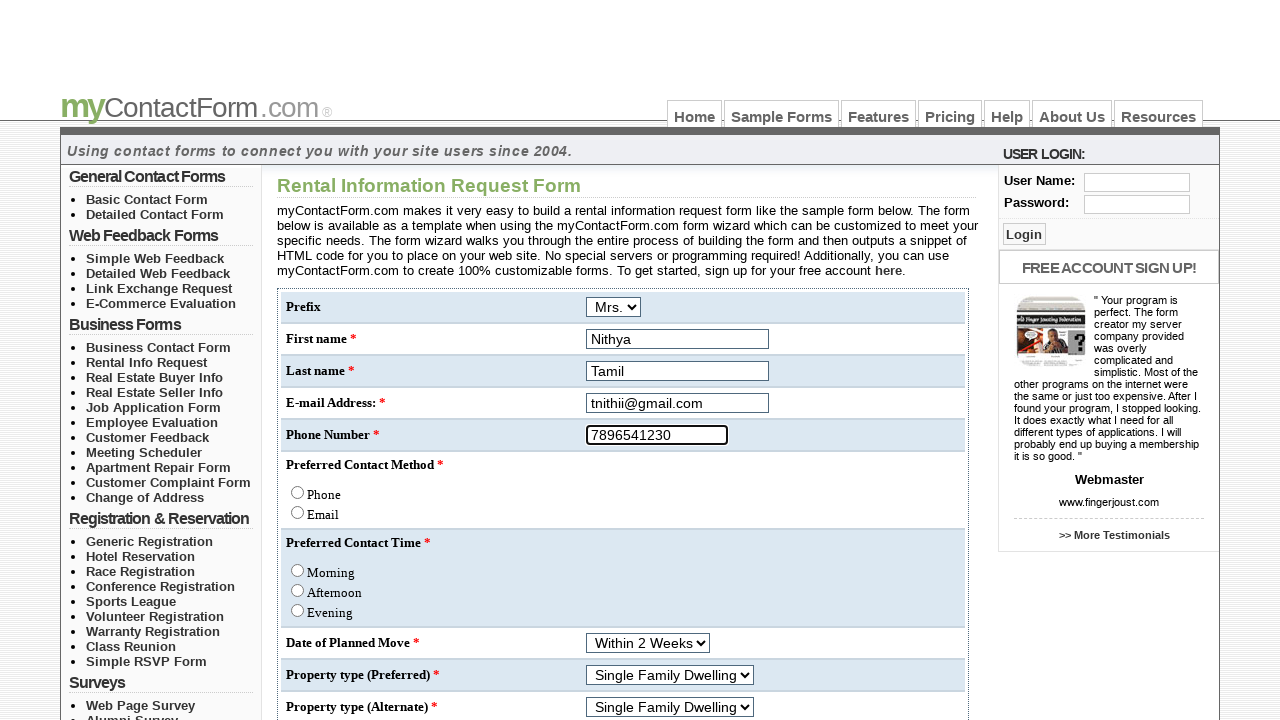

Clicked first radio button for property question at (298, 512) on xpath=//*[@id='center_col']/form/table/tbody/tr/td/table/tbody/tr[7]/td/font/inp
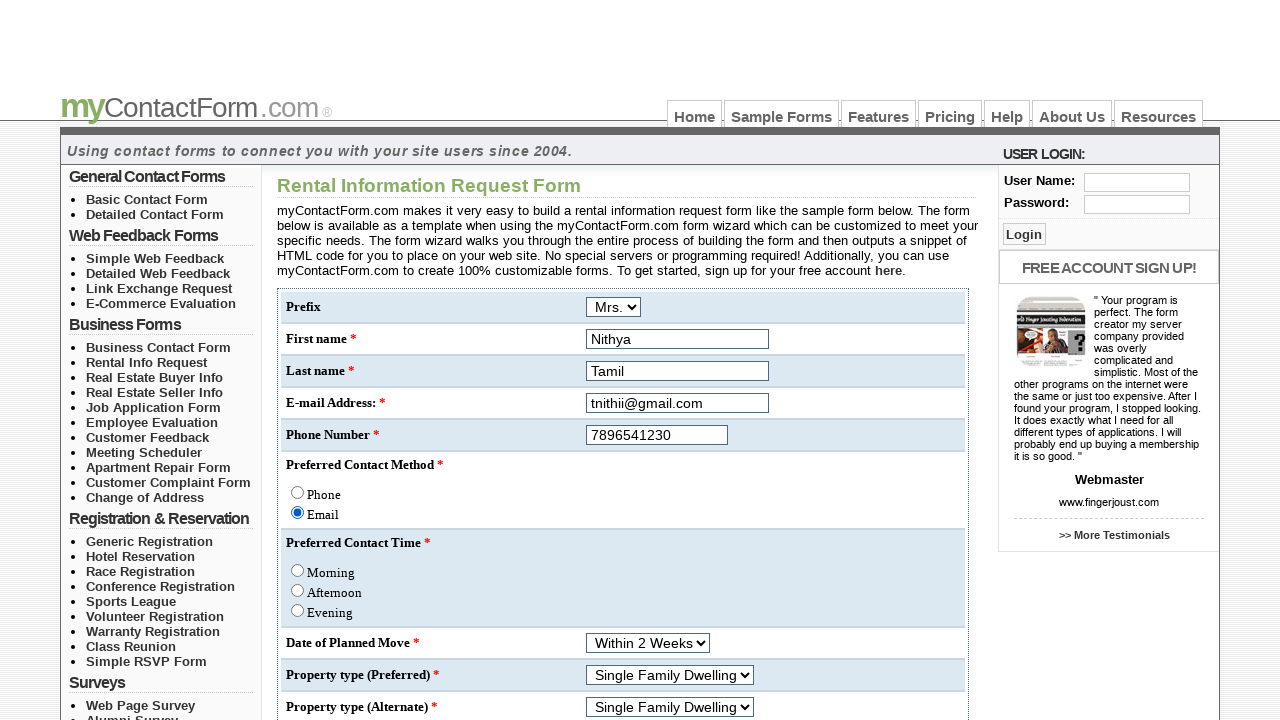

Clicked second radio button for property question at (298, 590) on xpath=//*[@id='center_col']/form/table/tbody/tr/td/table/tbody/tr[9]/td/font/inp
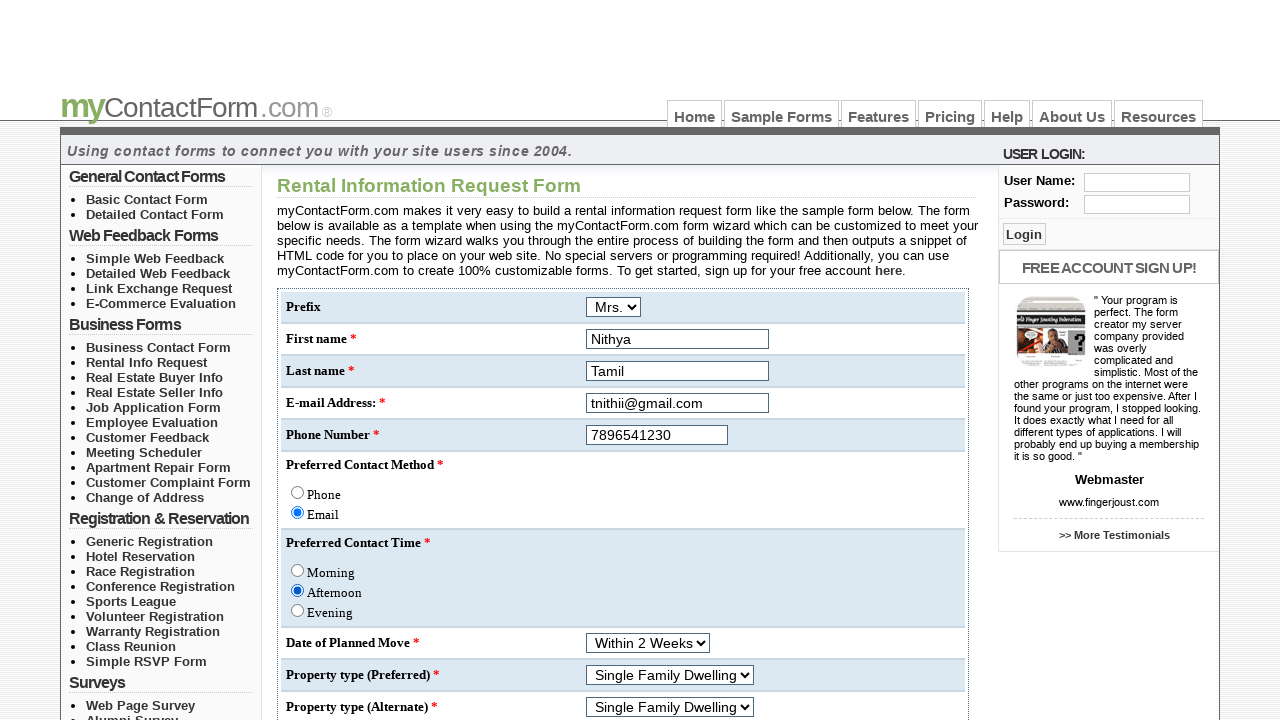

Selected 'Within 4 Weeks' for move-in timeframe on select[name='q[6]']
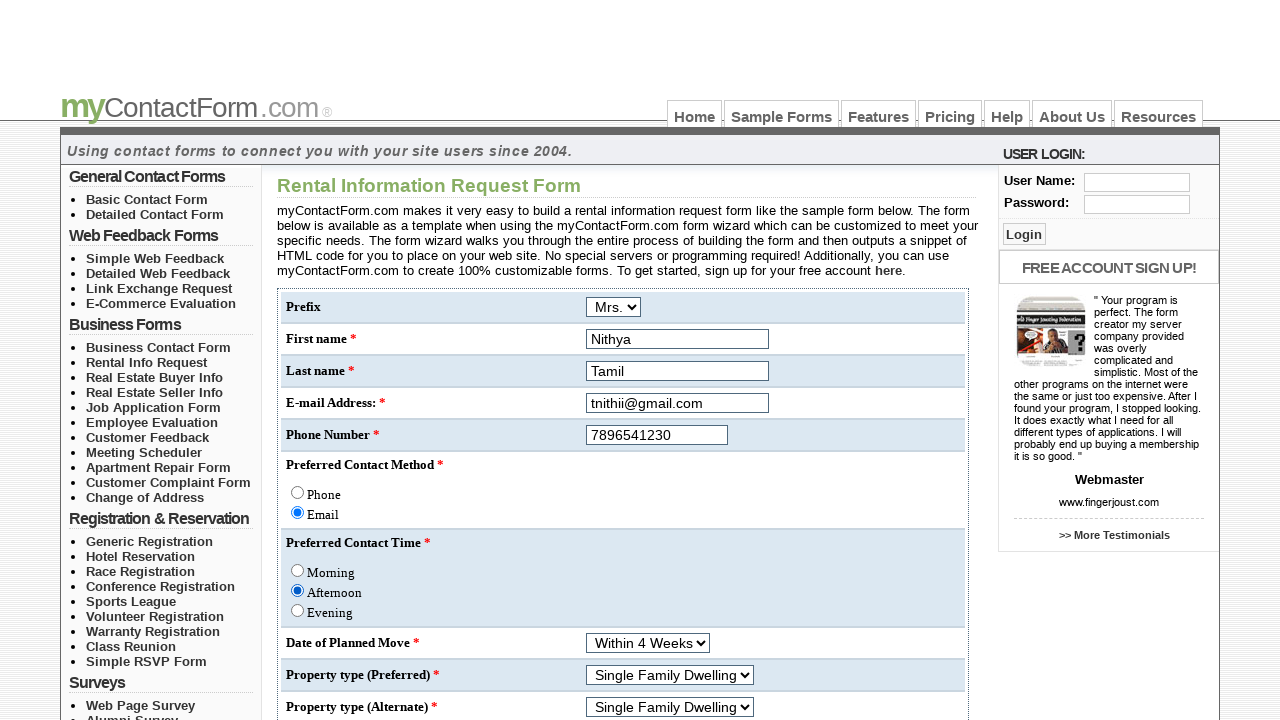

Selected 'Townhouse' as preferred property type on #q\[19\]
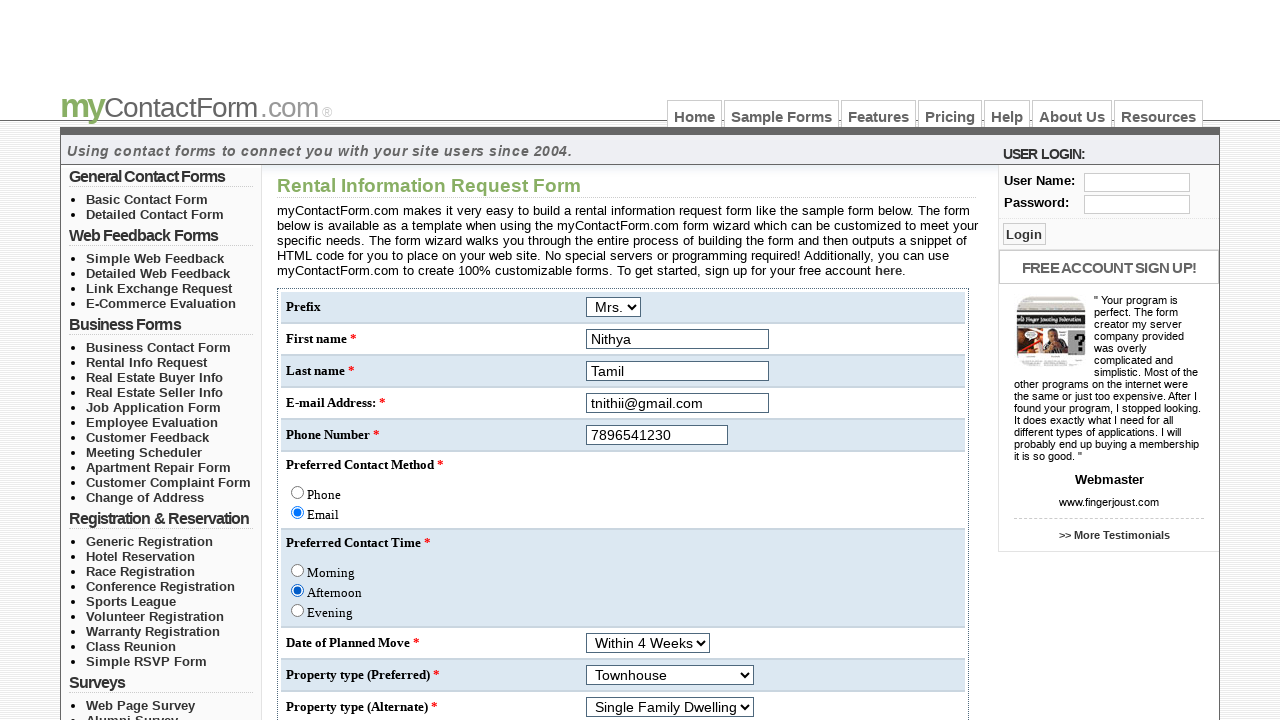

Selected 'Duplex' as alternate property type on #q\[20\]
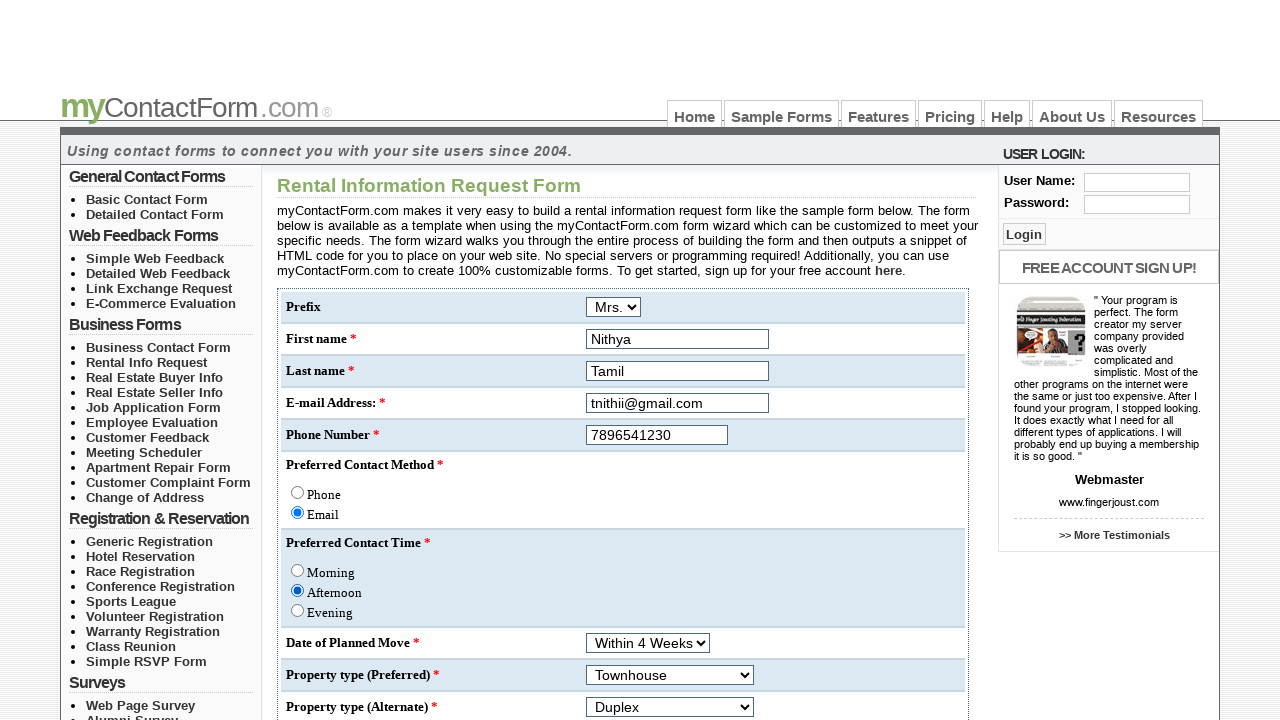

Selected '$700' as minimum price range on #q\[7\]
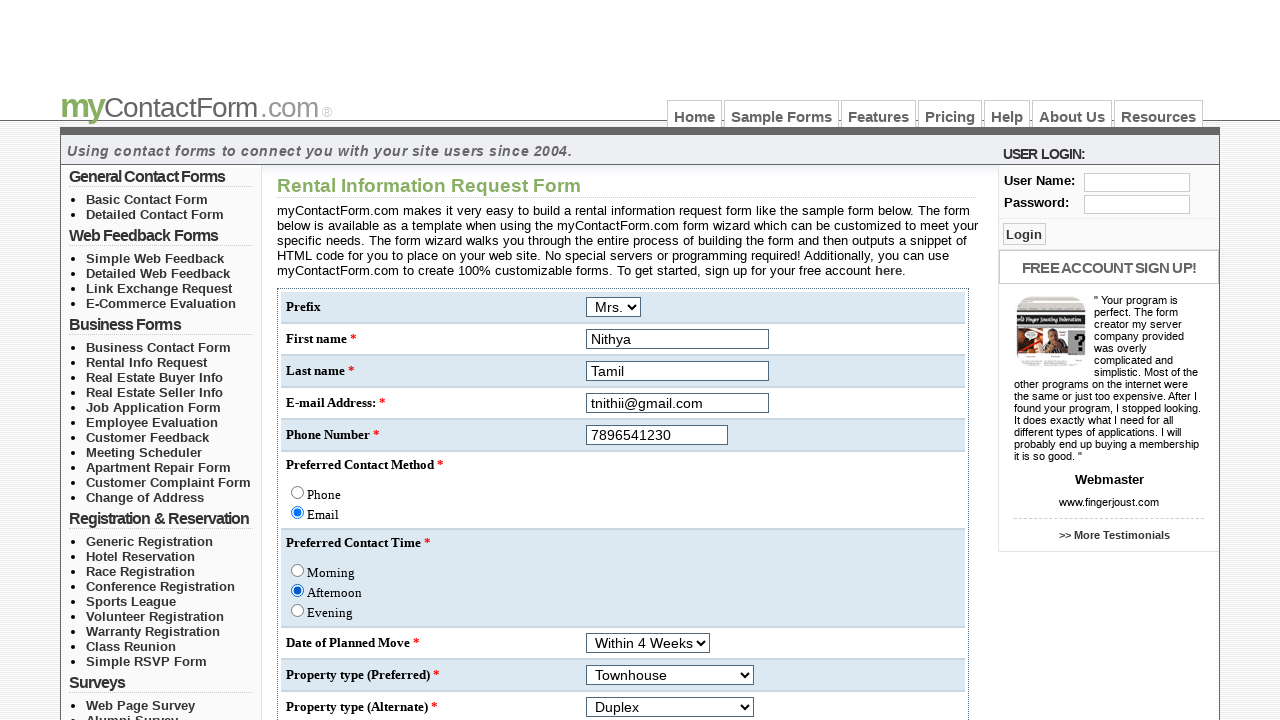

Selected '$1500' as maximum price range on #q\[8\]
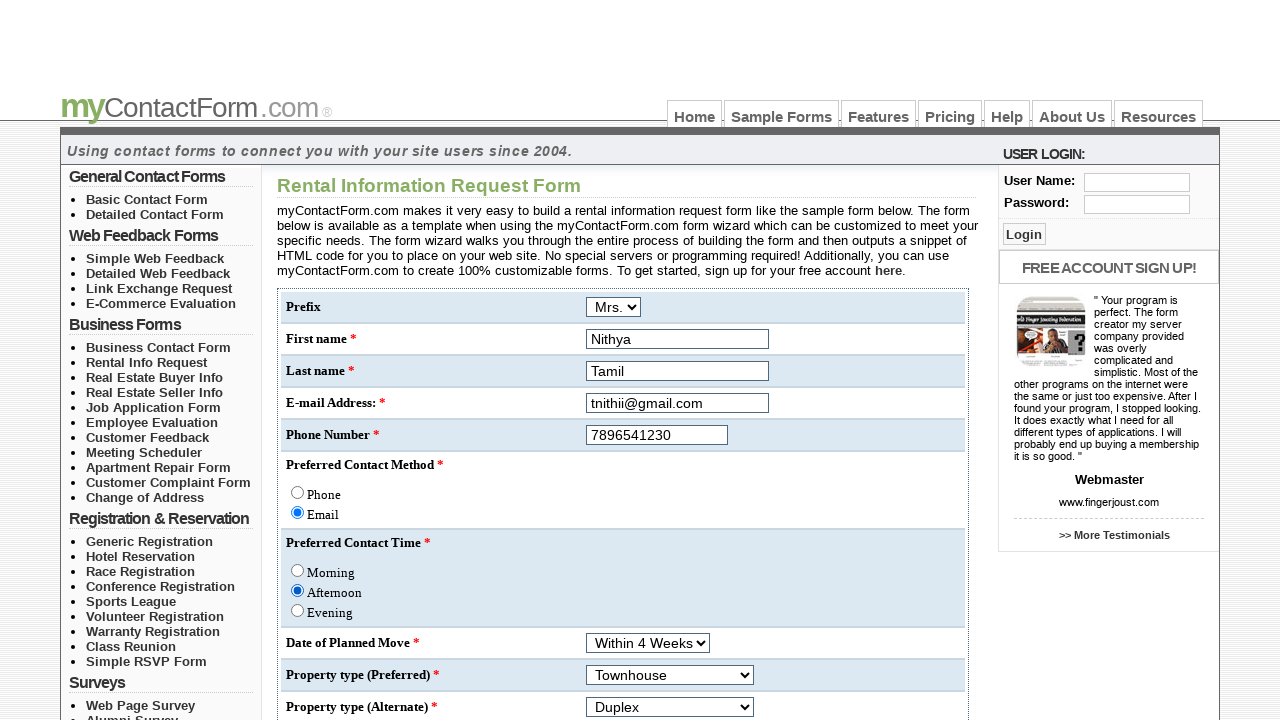

Selected '1400' as minimum square footage on select[name='q[9]']
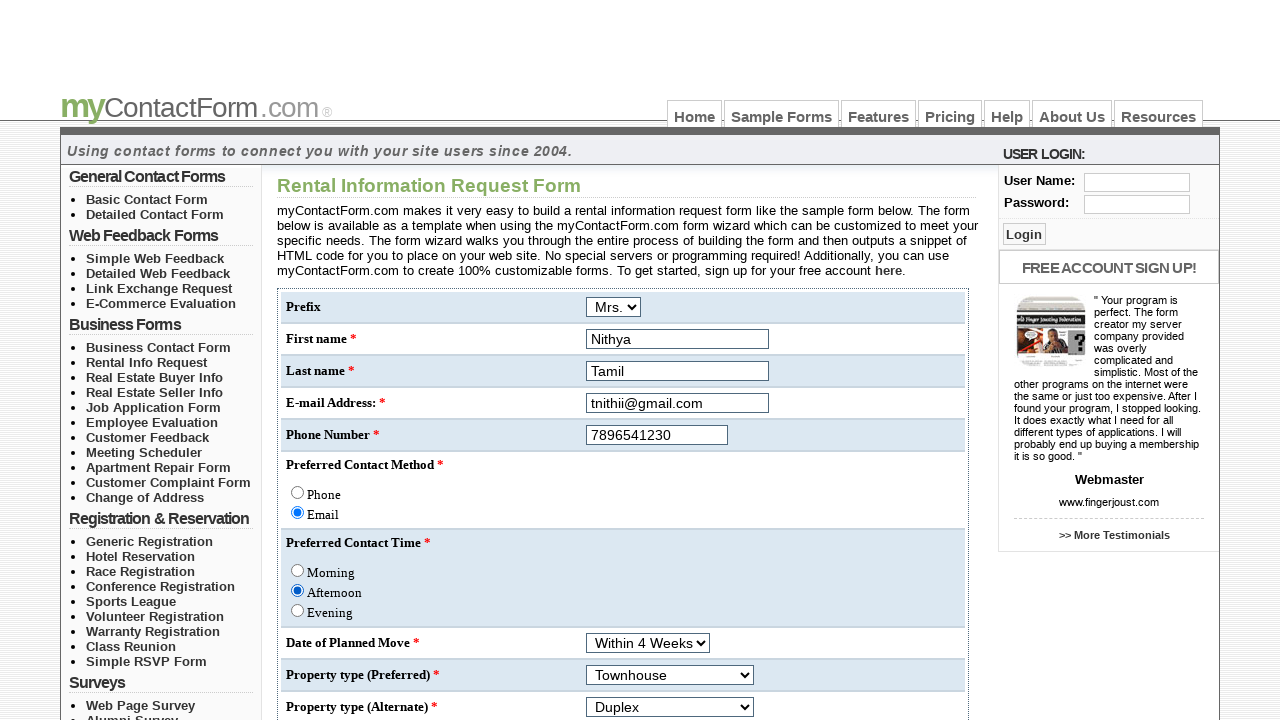

Selected '1500' as maximum square footage on select[name='q[10]']
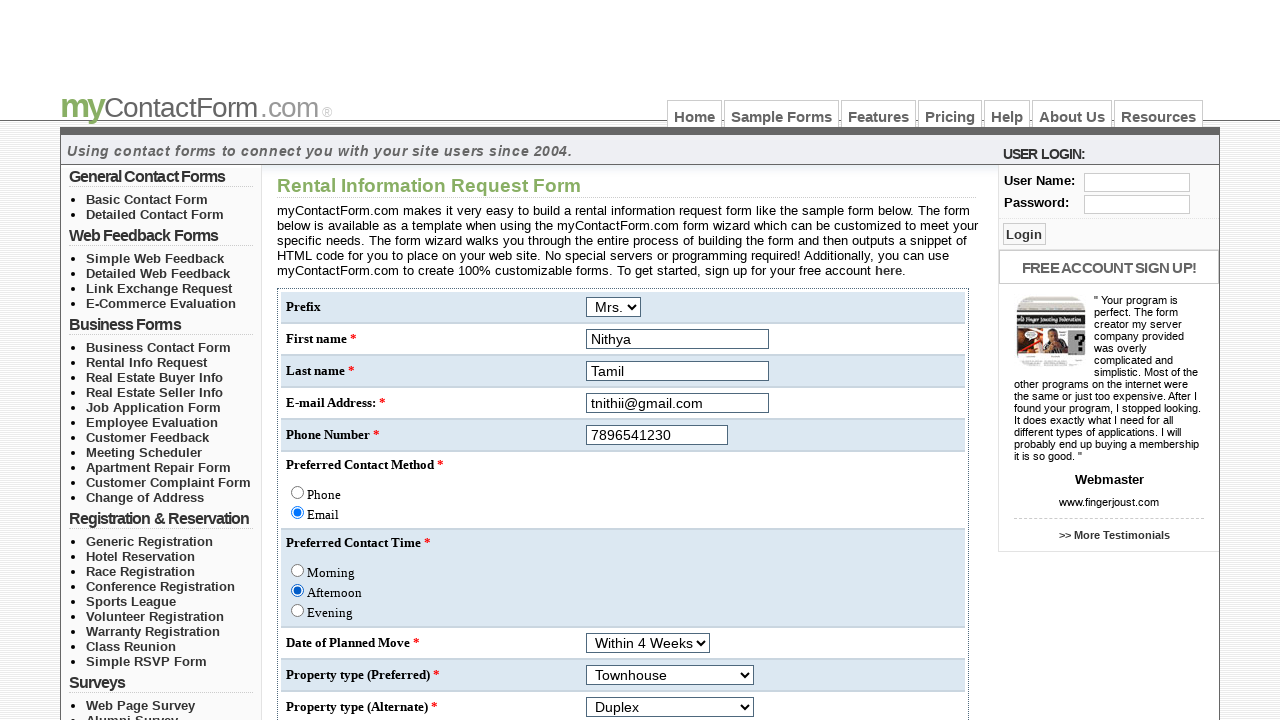

Filled preferred area field with 'Plano' on input[name='q[11]']
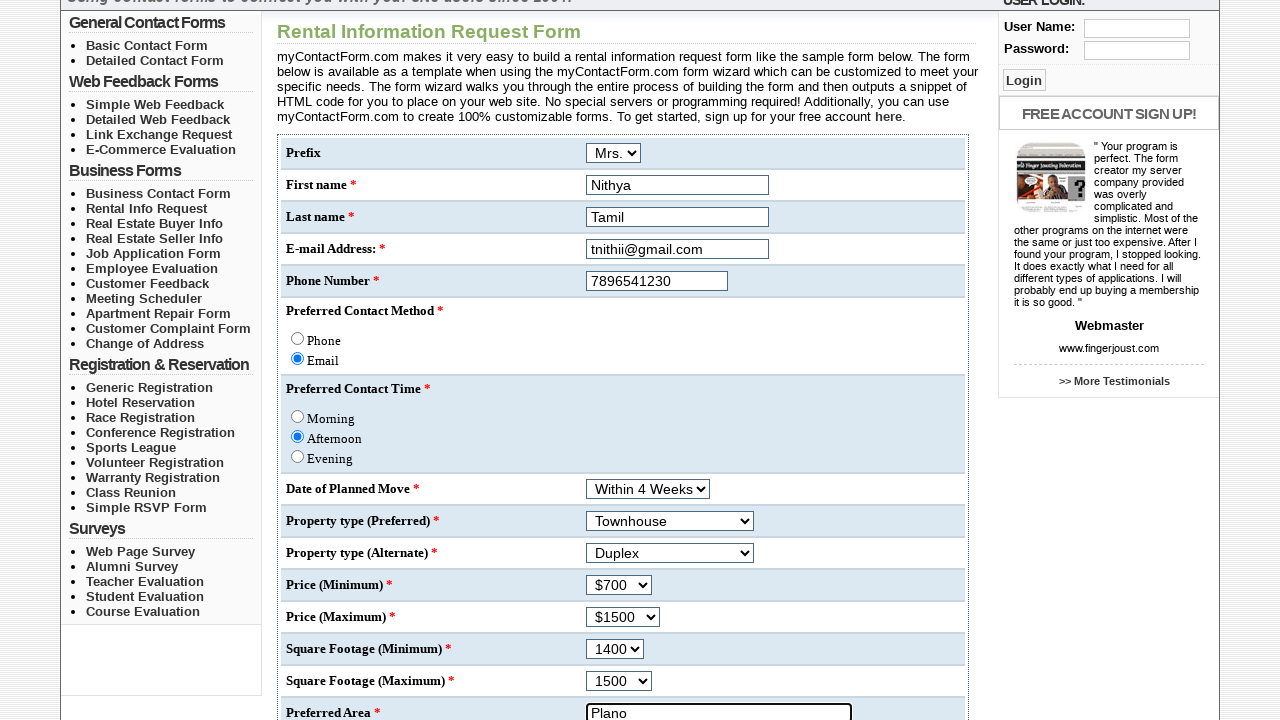

Selected '2' as minimum number of bedrooms on #q\[12\]
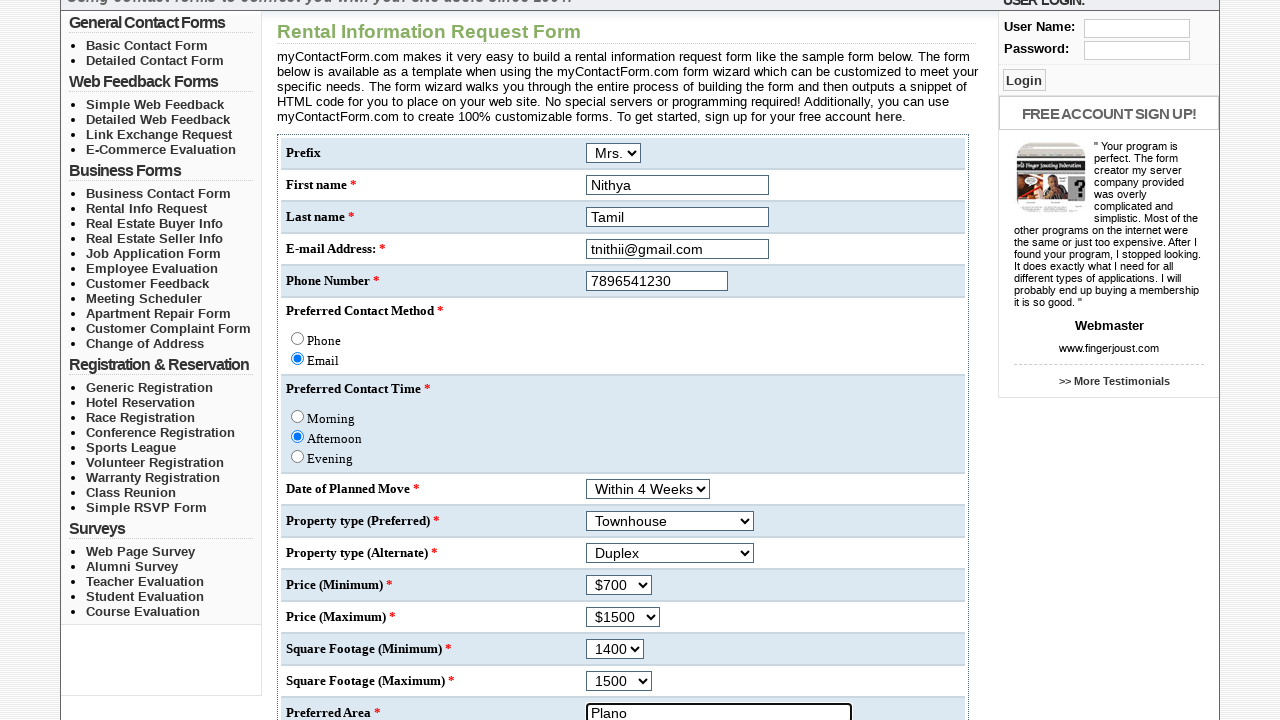

Selected '3' as maximum number of bedrooms on #q\[16\]
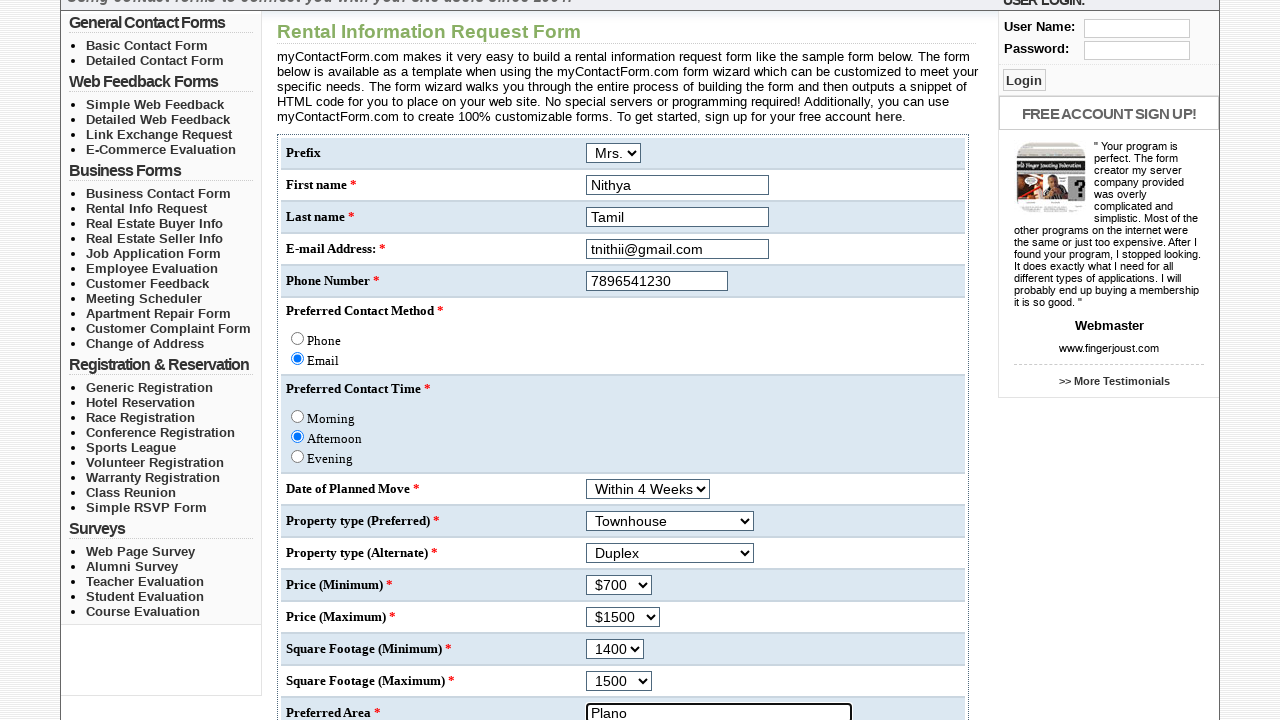

Selected '2' as minimum number of bathrooms on #q\[13\]
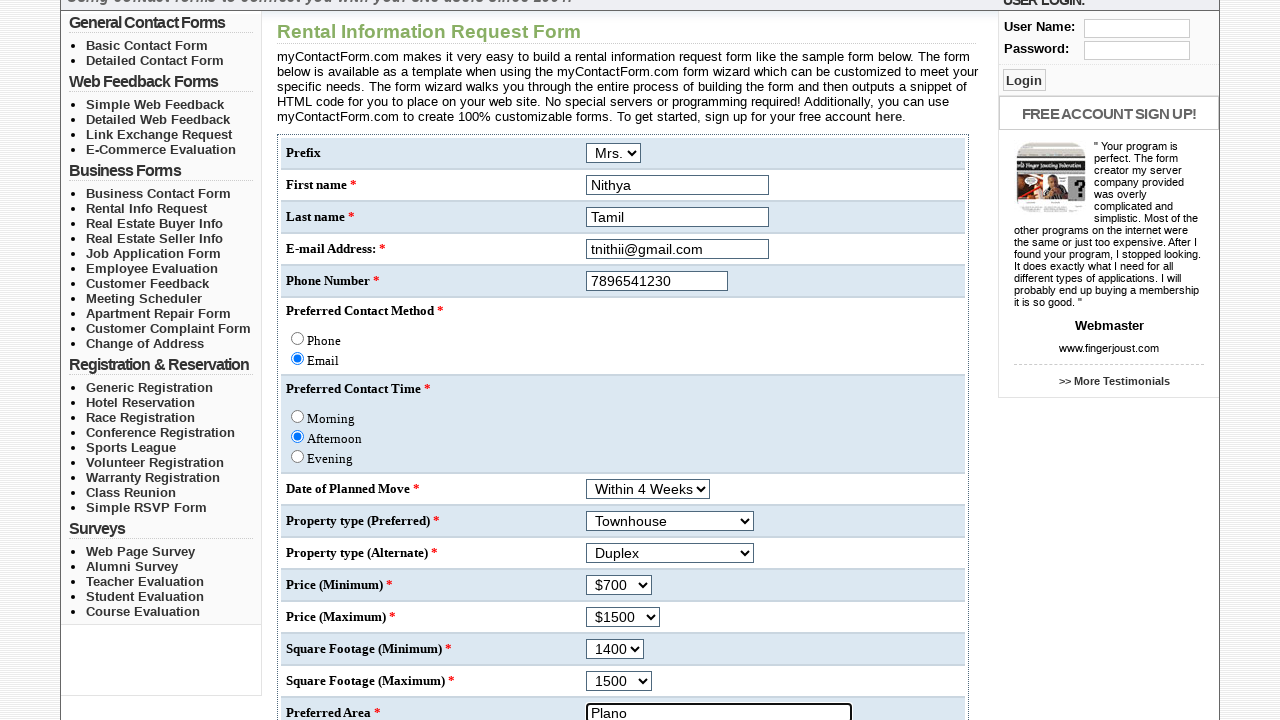

Selected '3' as maximum number of bathrooms on #q\[17\]
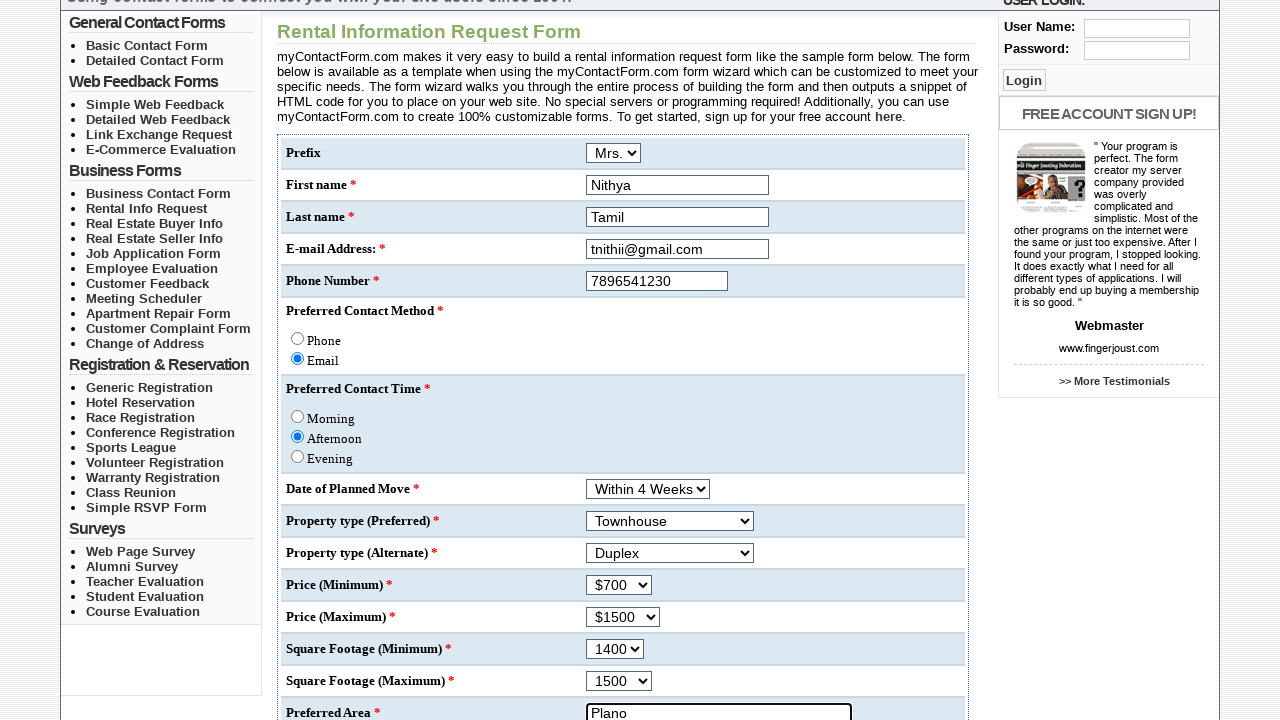

Selected 'No' for pets preference on #q\[14\]
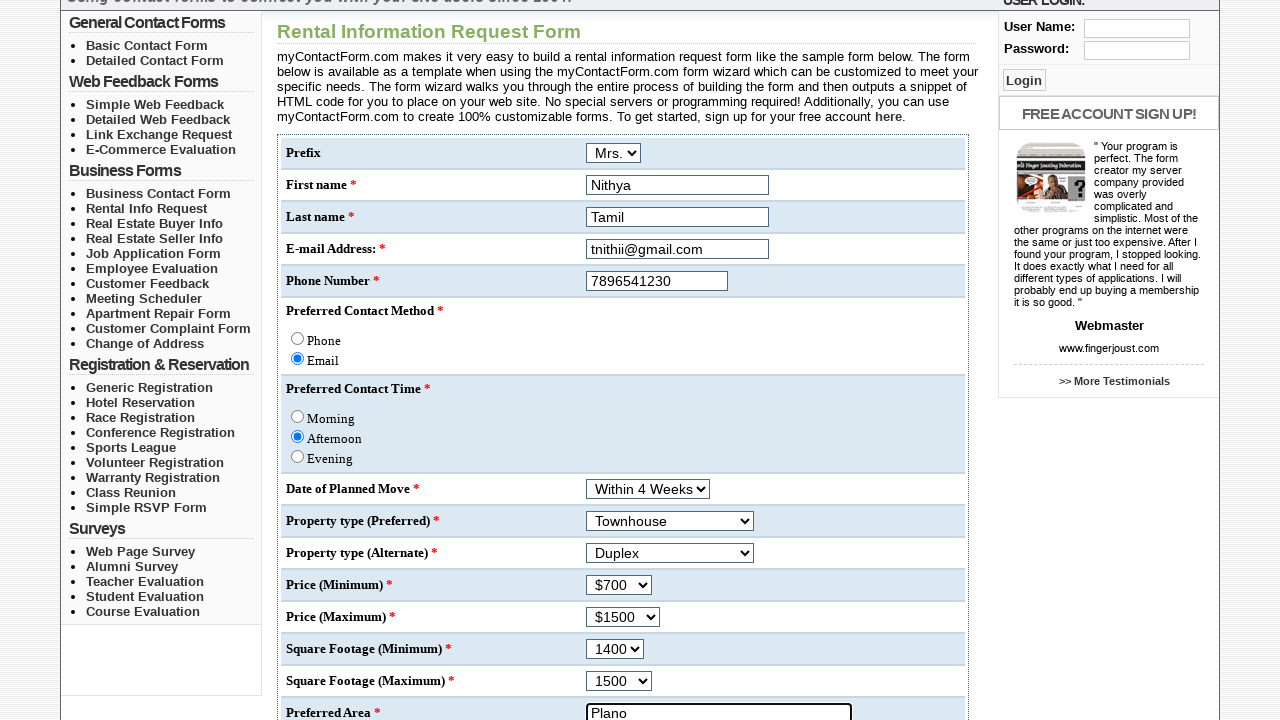

Clicked smoker radio button at (298, 461) on xpath=//*[@id='center_col']/form/table/tbody/tr/td/table/tbody/tr[24]/td/font/in
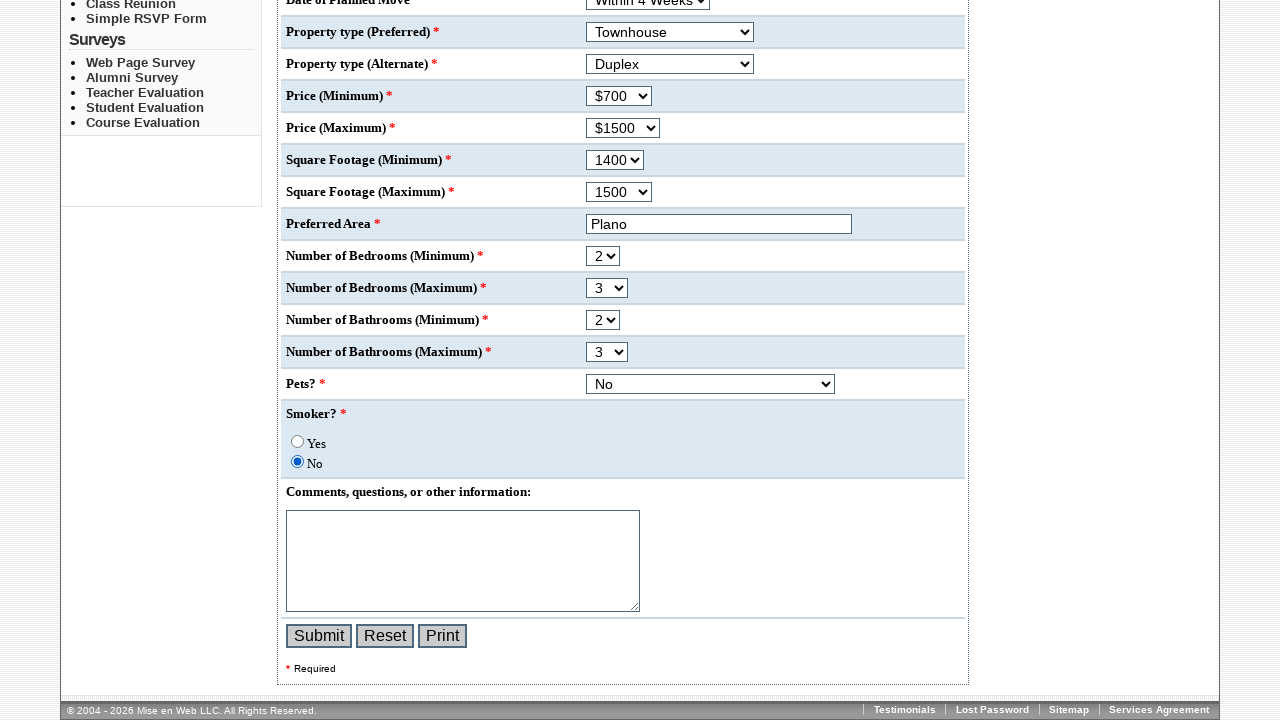

Filled comments text area with 'Test' on textarea[name='q[21]']
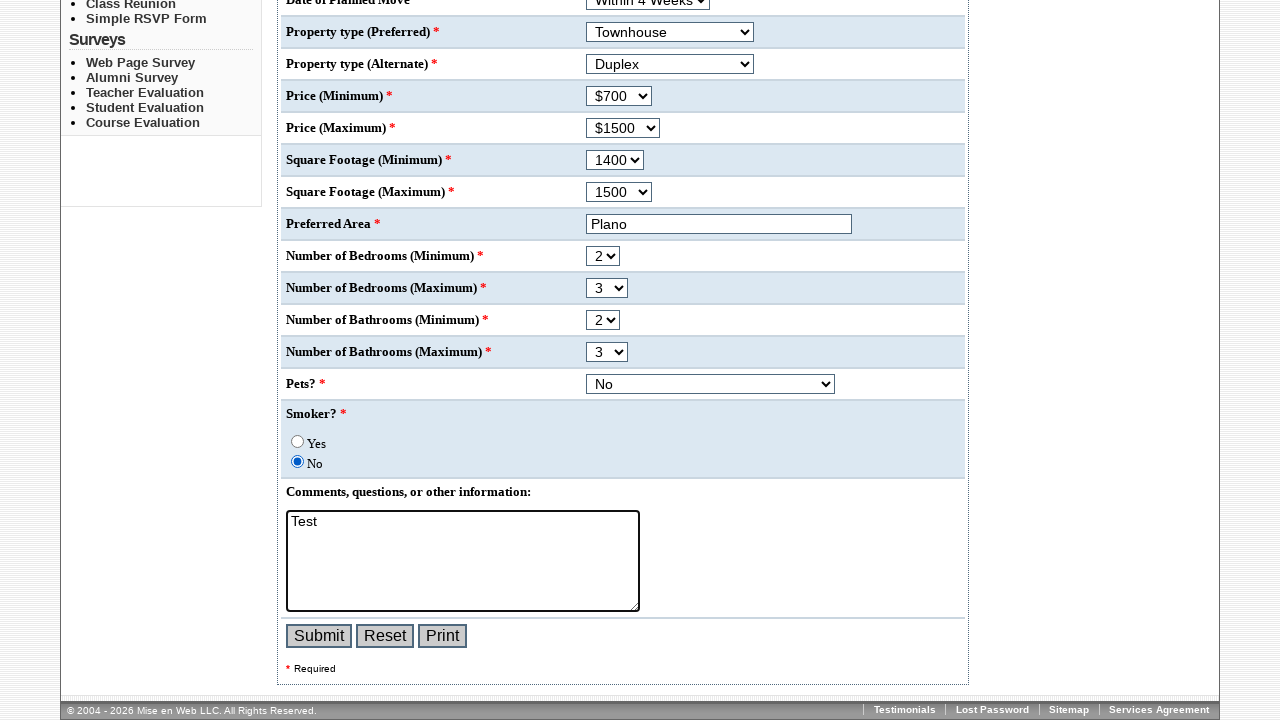

Clicked submit button to submit the form at (319, 636) on input[name='submit']
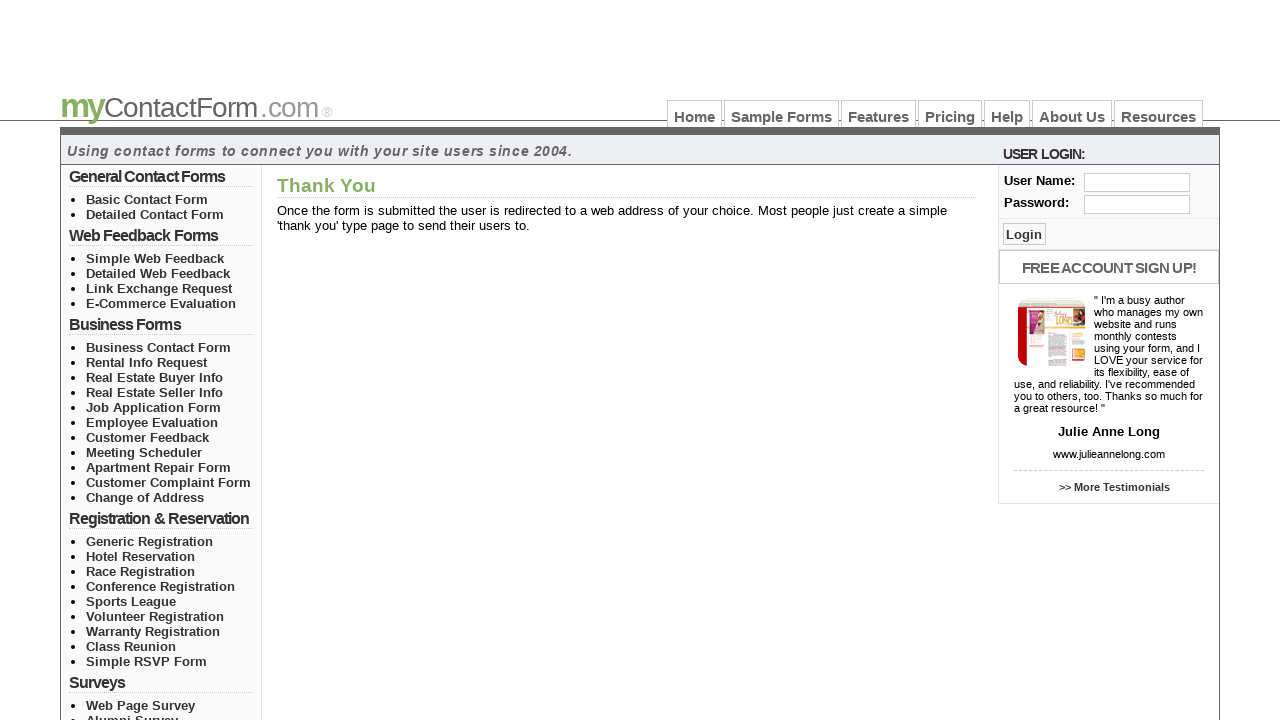

Form submitted successfully, confirmation message appeared
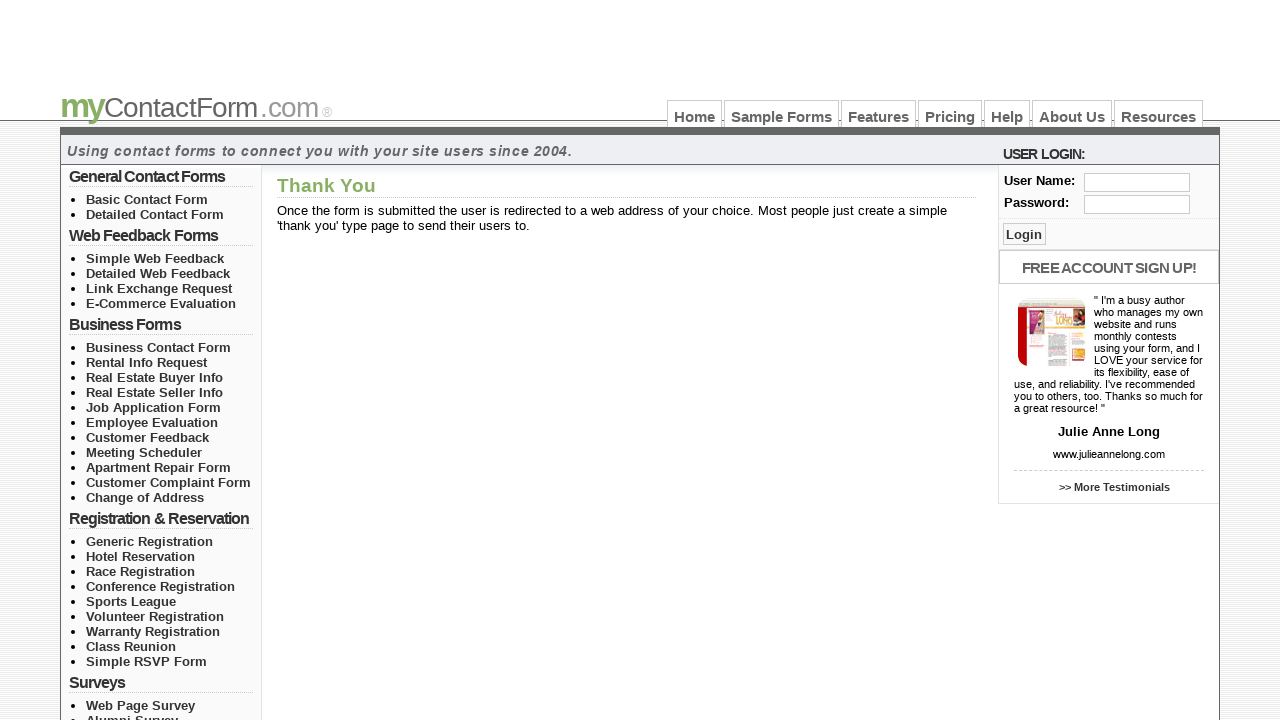

Navigated back to the rental form
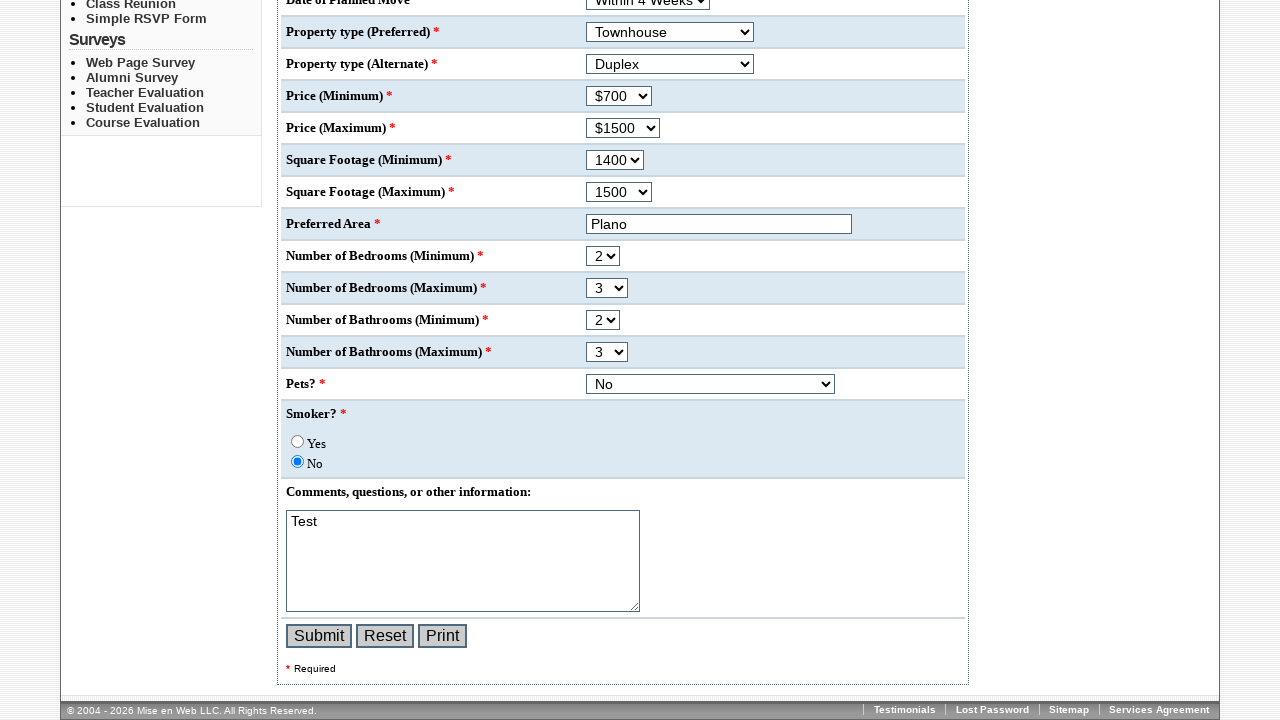

Clicked reset button to clear all form fields at (385, 636) on input[name='reset']
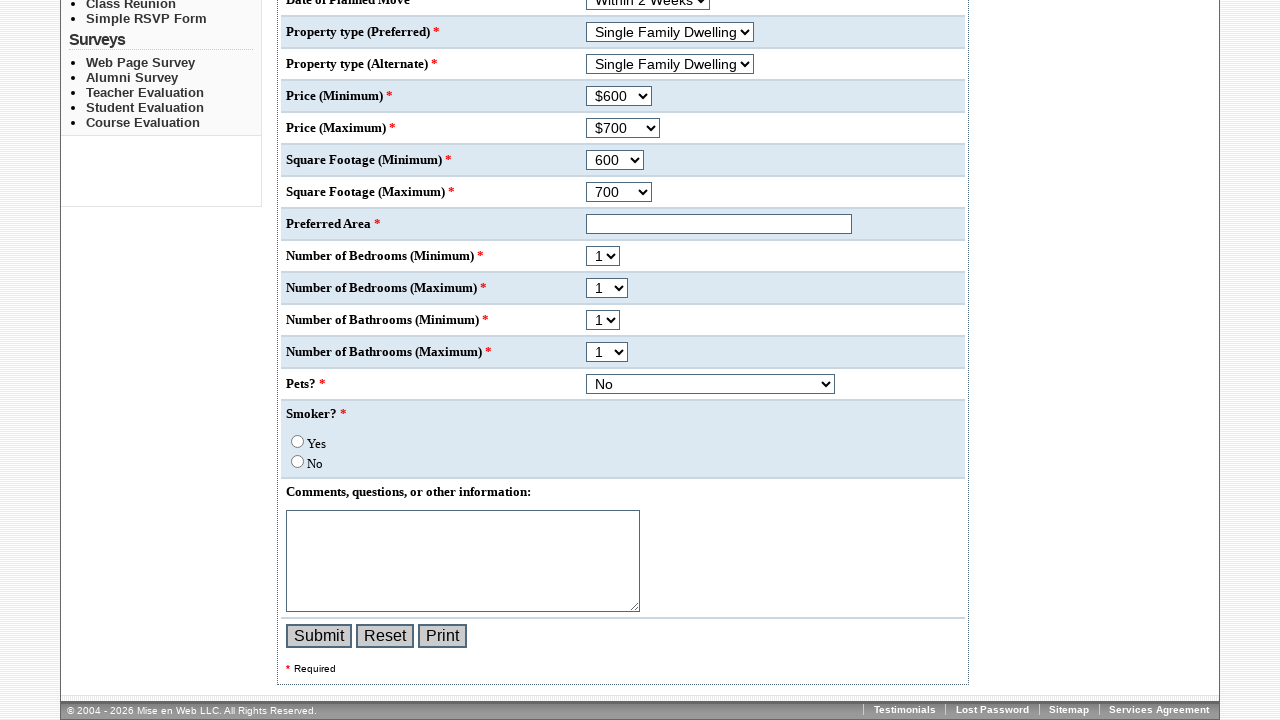

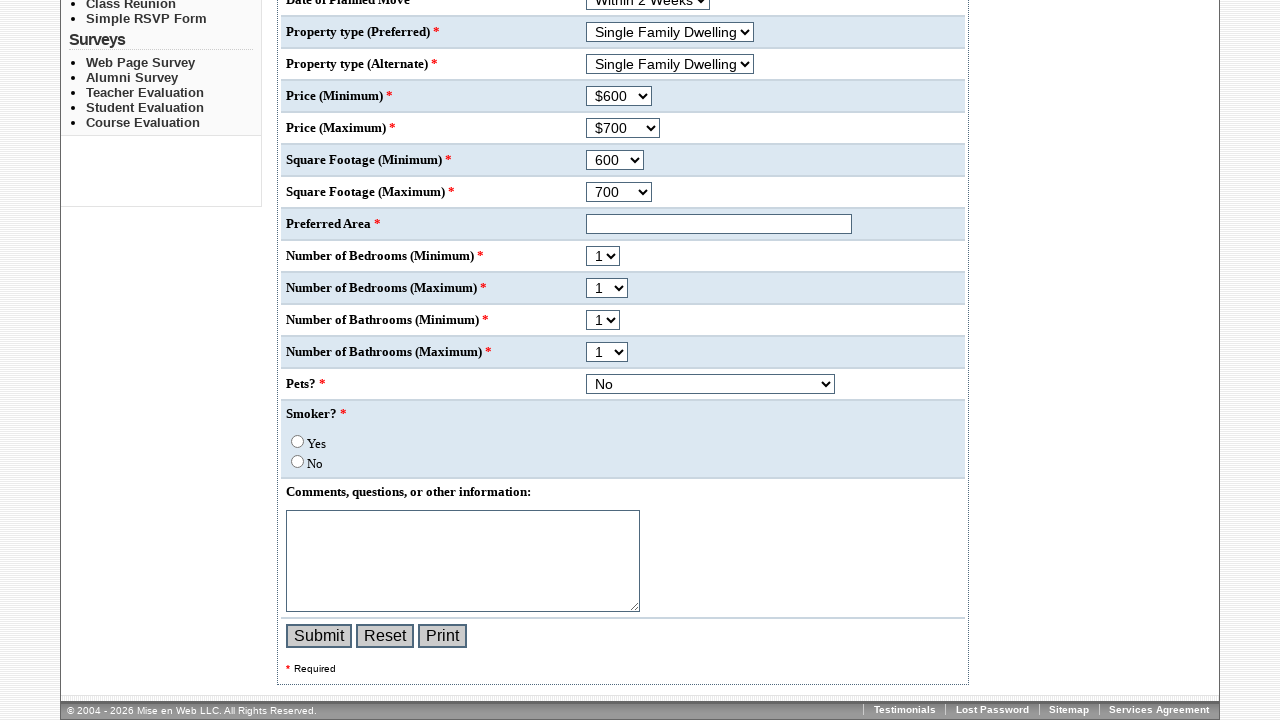